Tests a text box form by filling in name, email, current address, and permanent address fields, then submitting and verifying the output displays all entered values.

Starting URL: https://demoqa.com/text-box

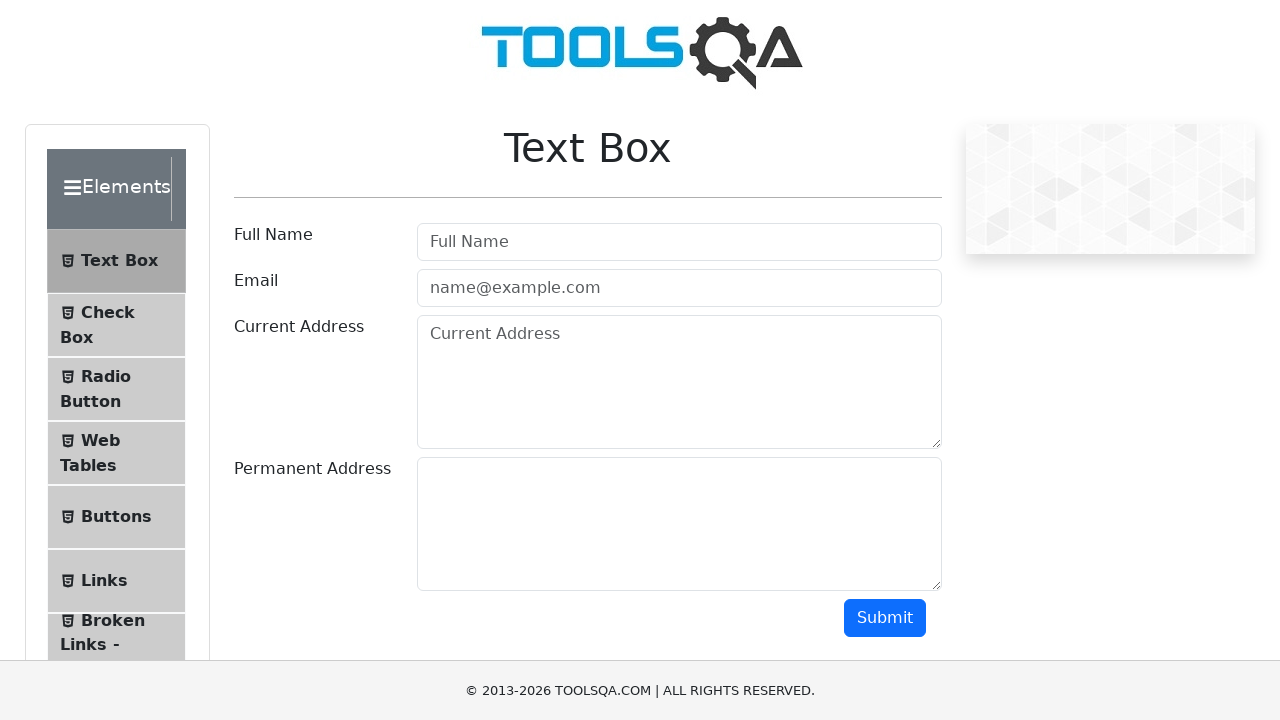

Filled in user name field with 'name' on #userName
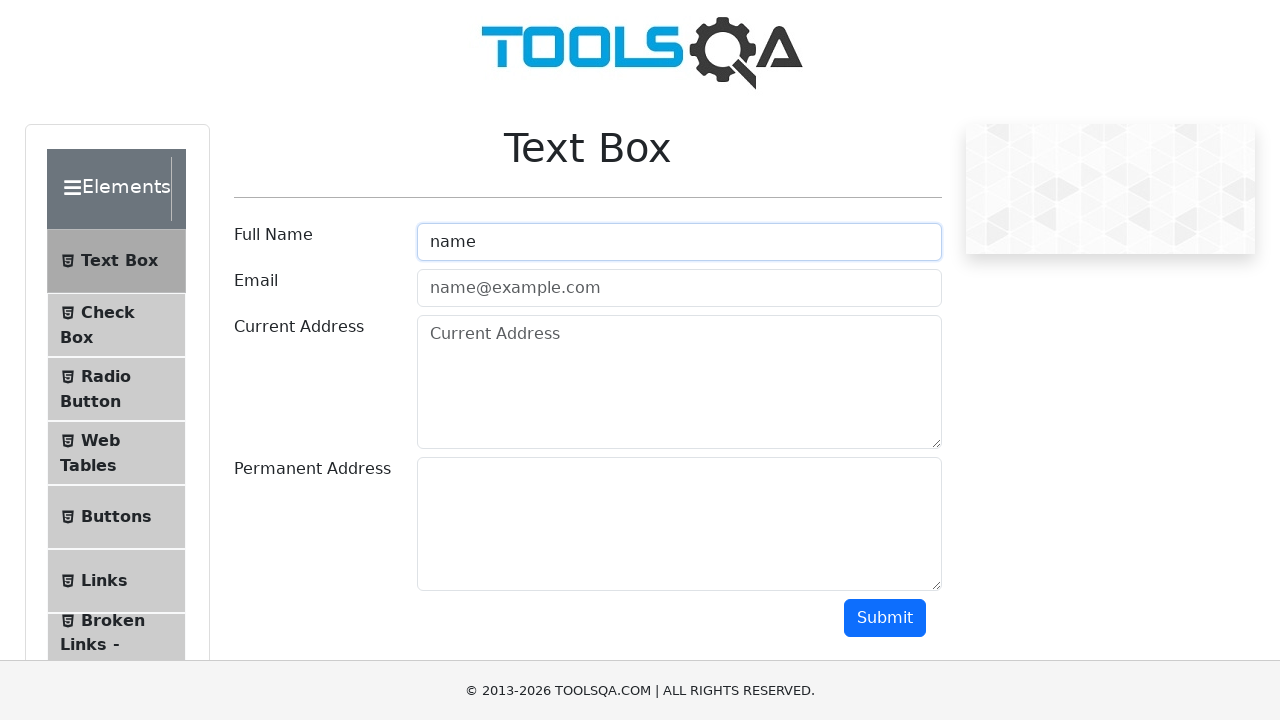

Filled in email field with 'test@gmail.com' on #userEmail-wrapper input
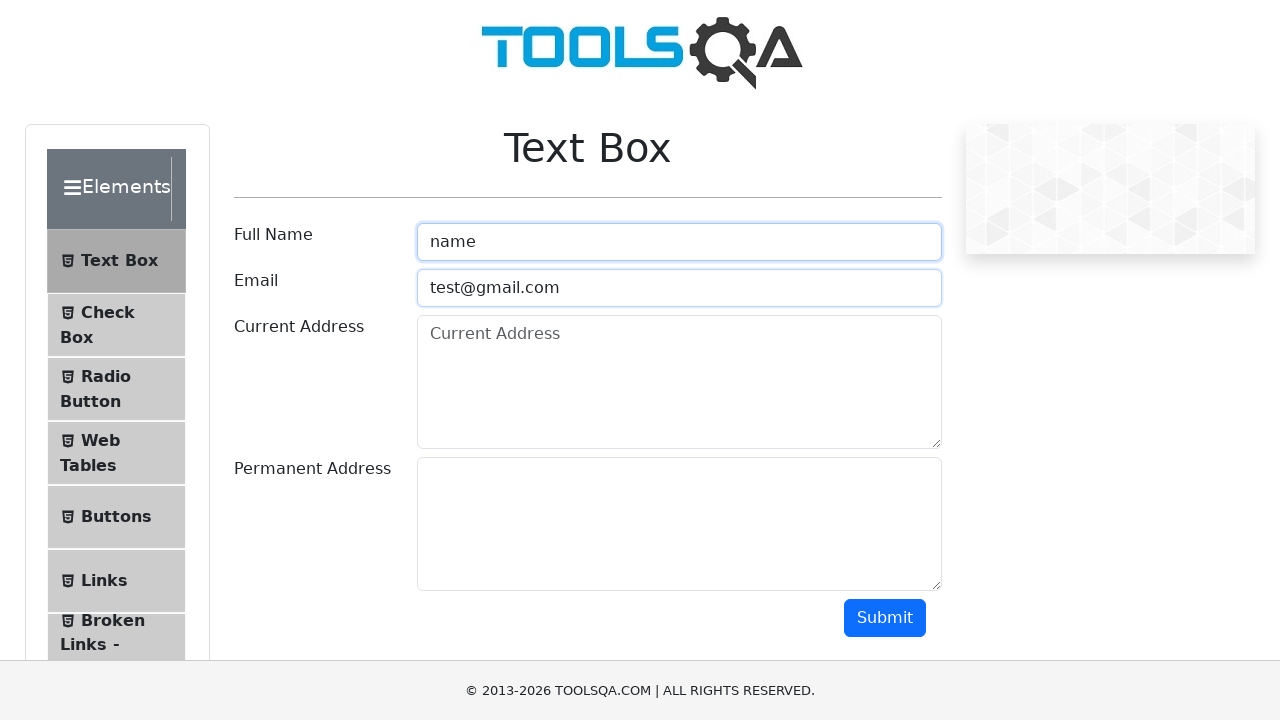

Filled in current address field with 'current address' on [placeholder='Current Address']
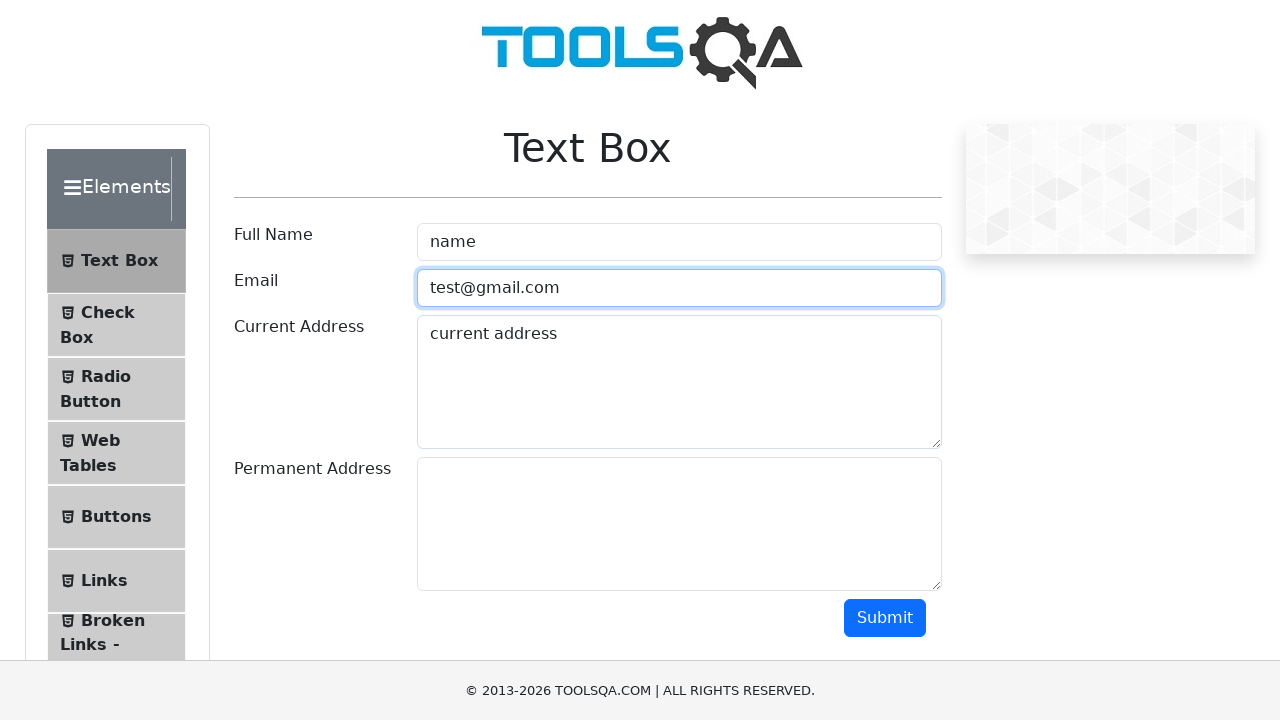

Filled in permanent address field with 'perm address' on textarea >> nth=1
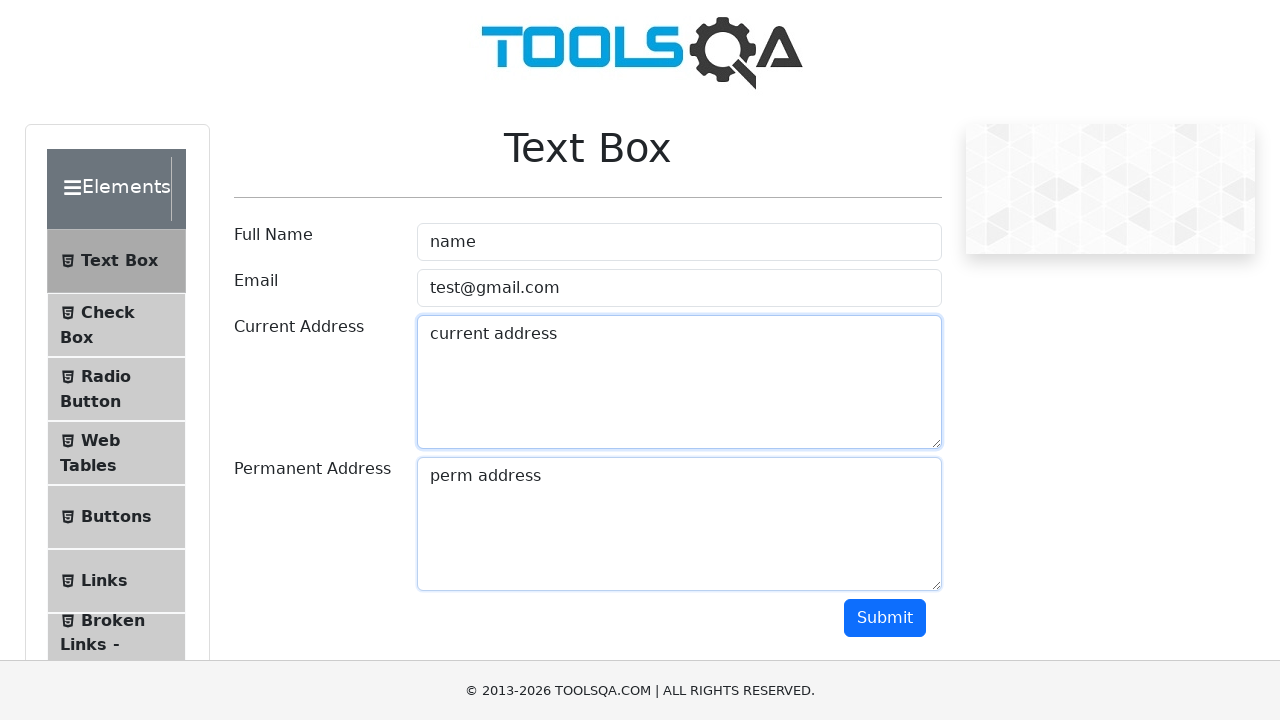

Scrolled submit button into view
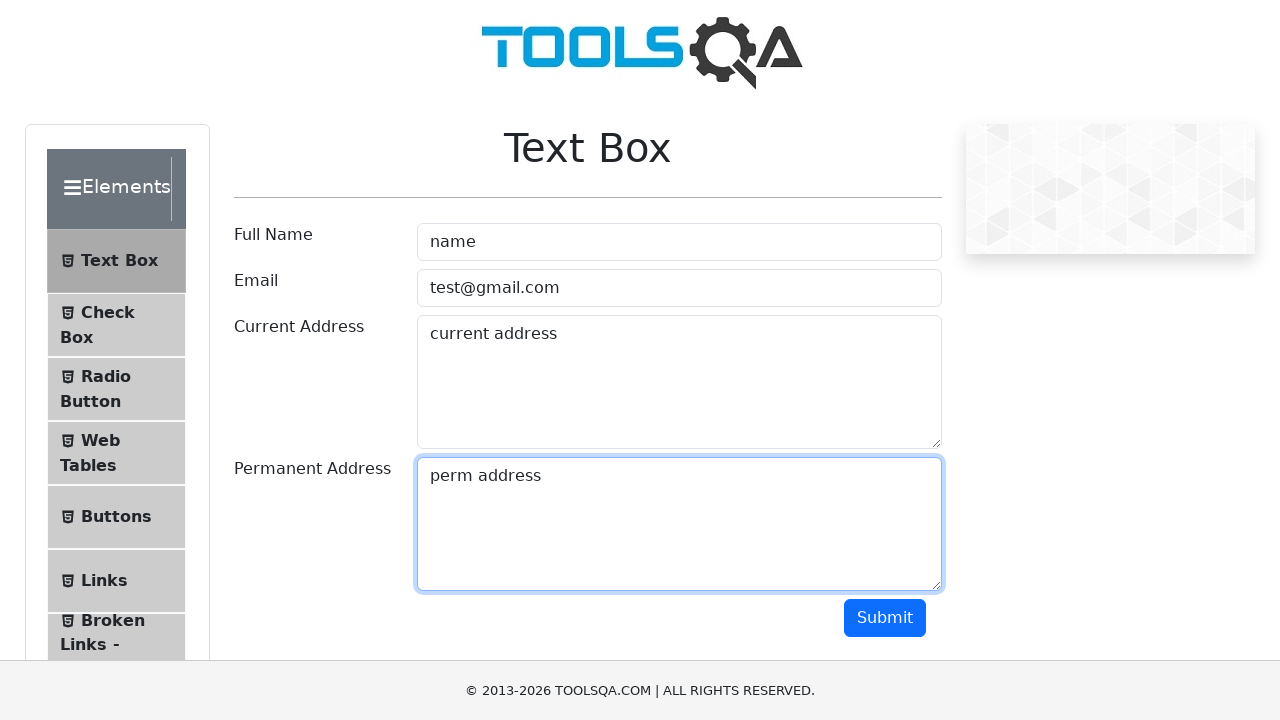

Clicked submit button to submit the form at (885, 618) on #submit
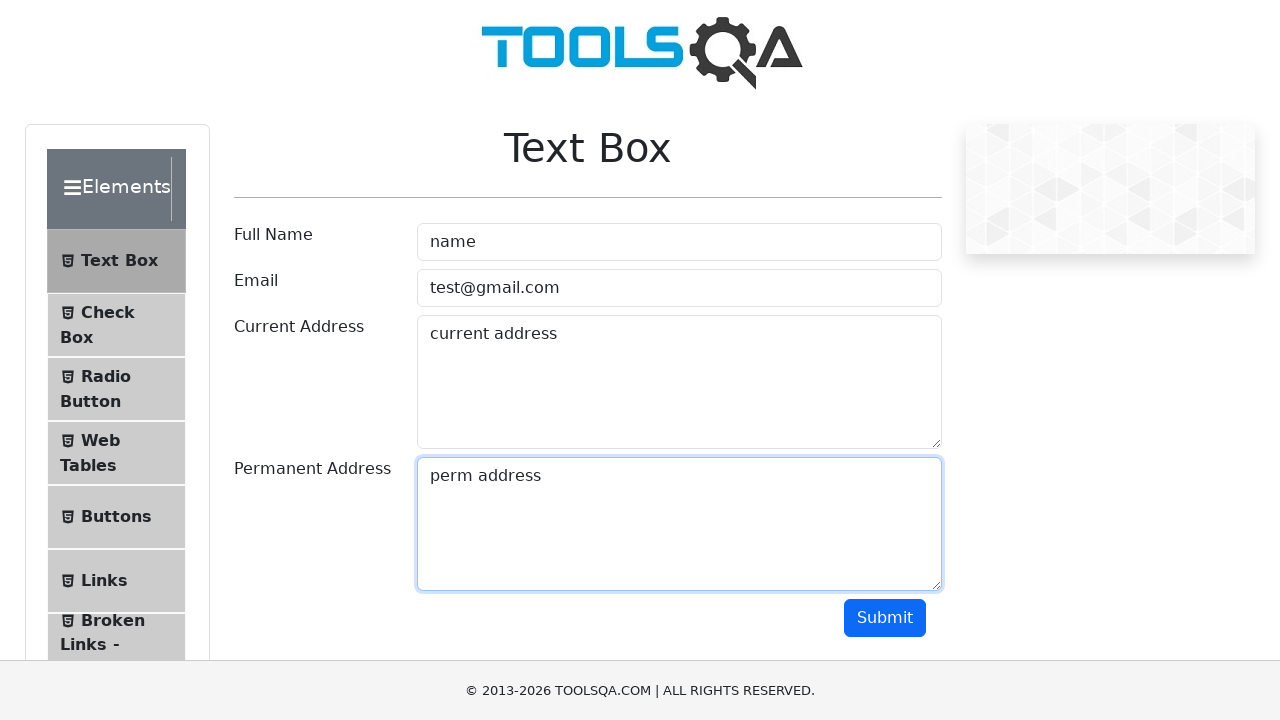

Output section loaded with paragraphs
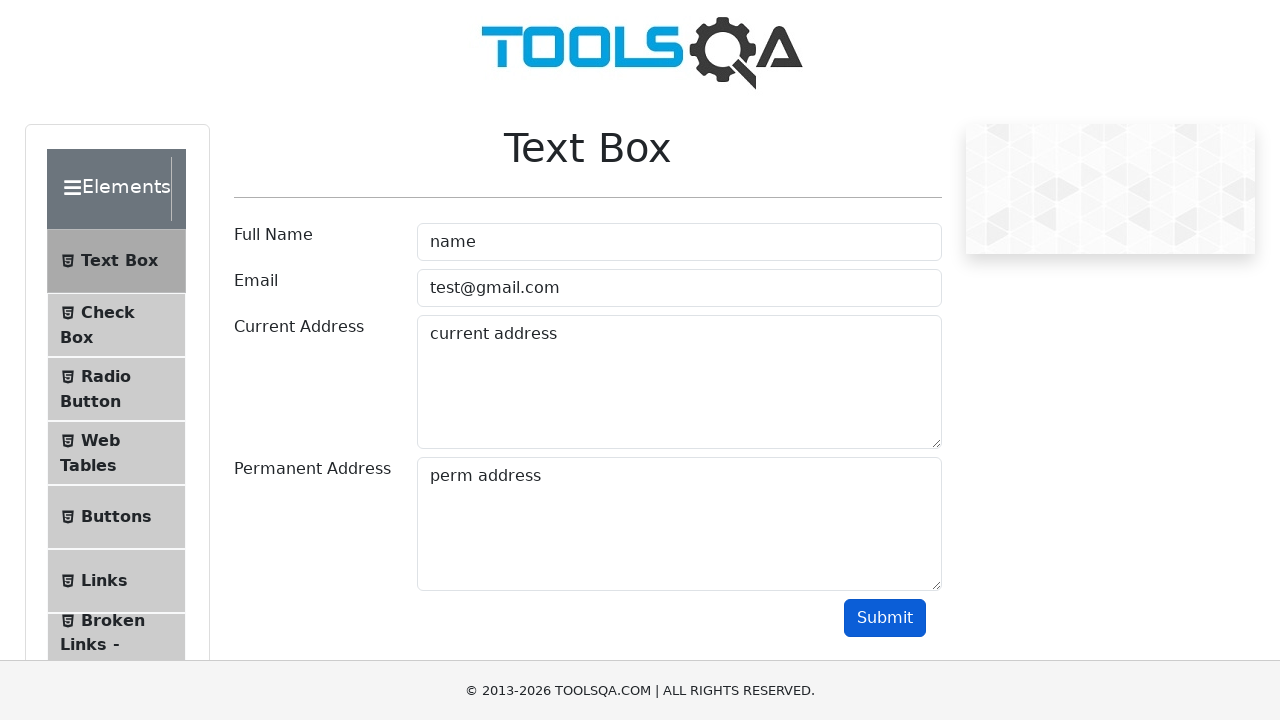

Verified that output section contains 4 paragraphs with all submitted values
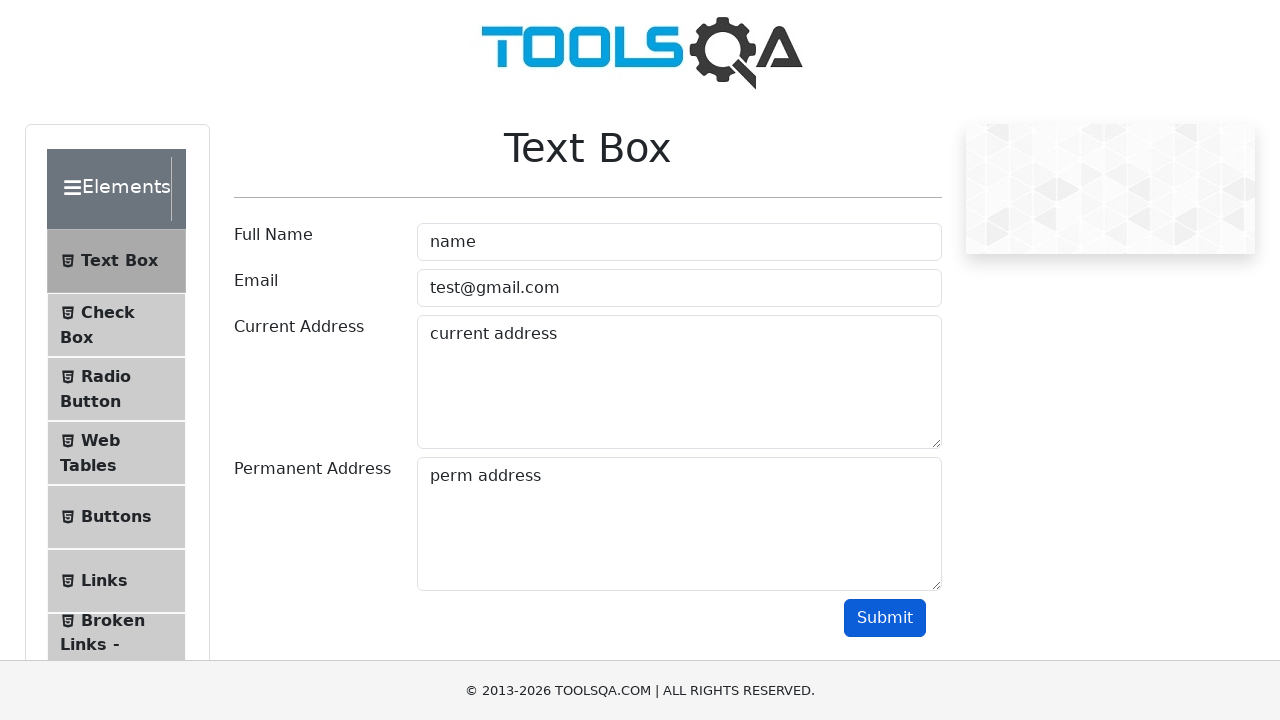

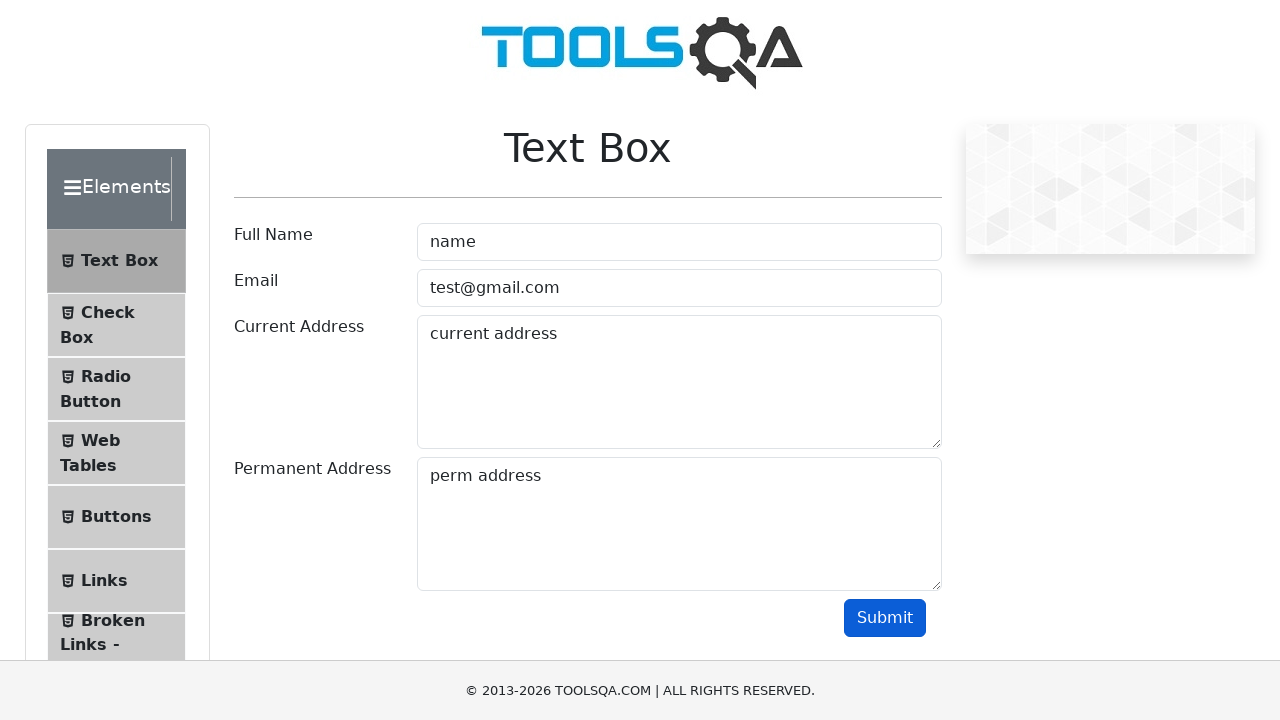